Navigates to VWO application and maximizes the browser window

Starting URL: https://app.vwo.com

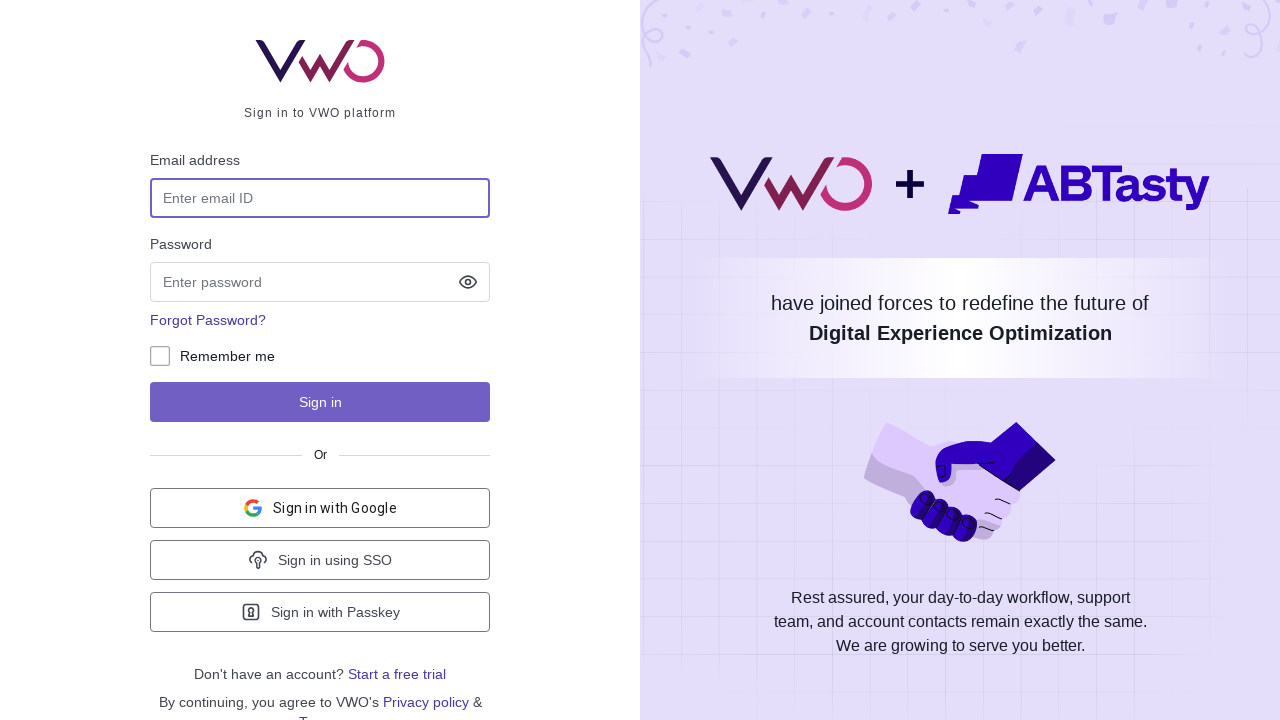

Navigated to VWO application at https://app.vwo.com
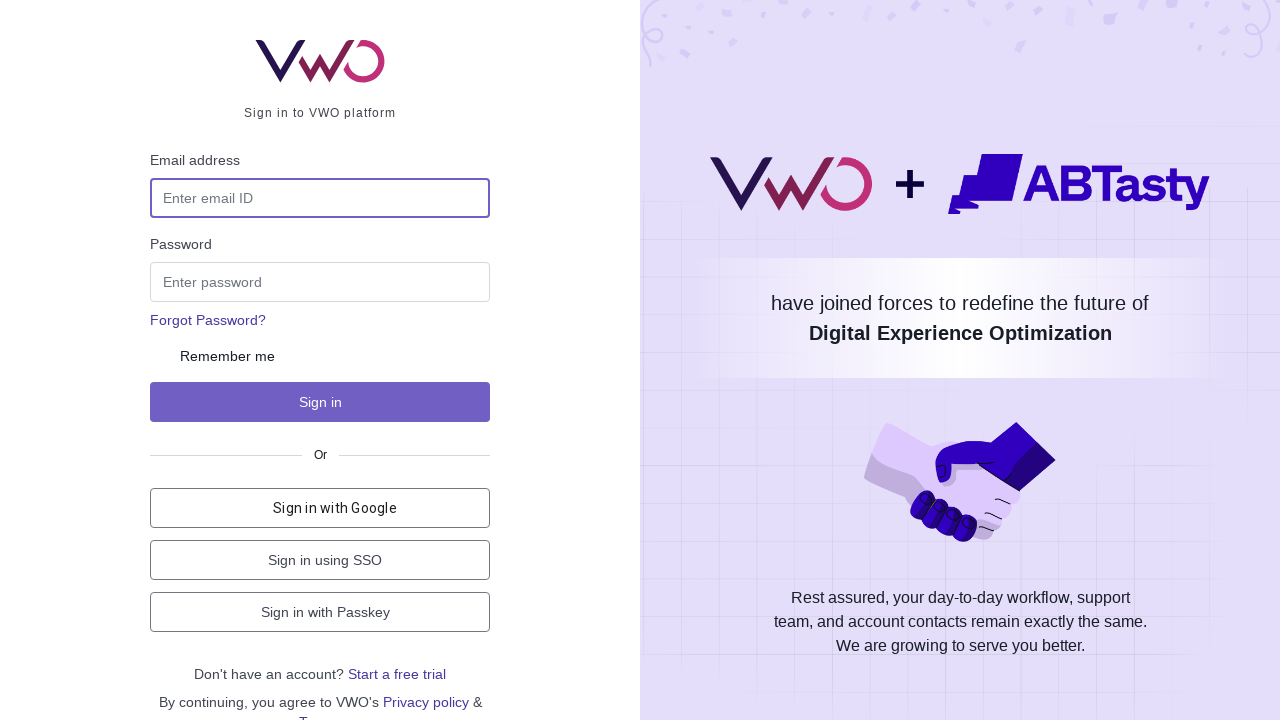

Maximized browser window to 1920x1080 resolution
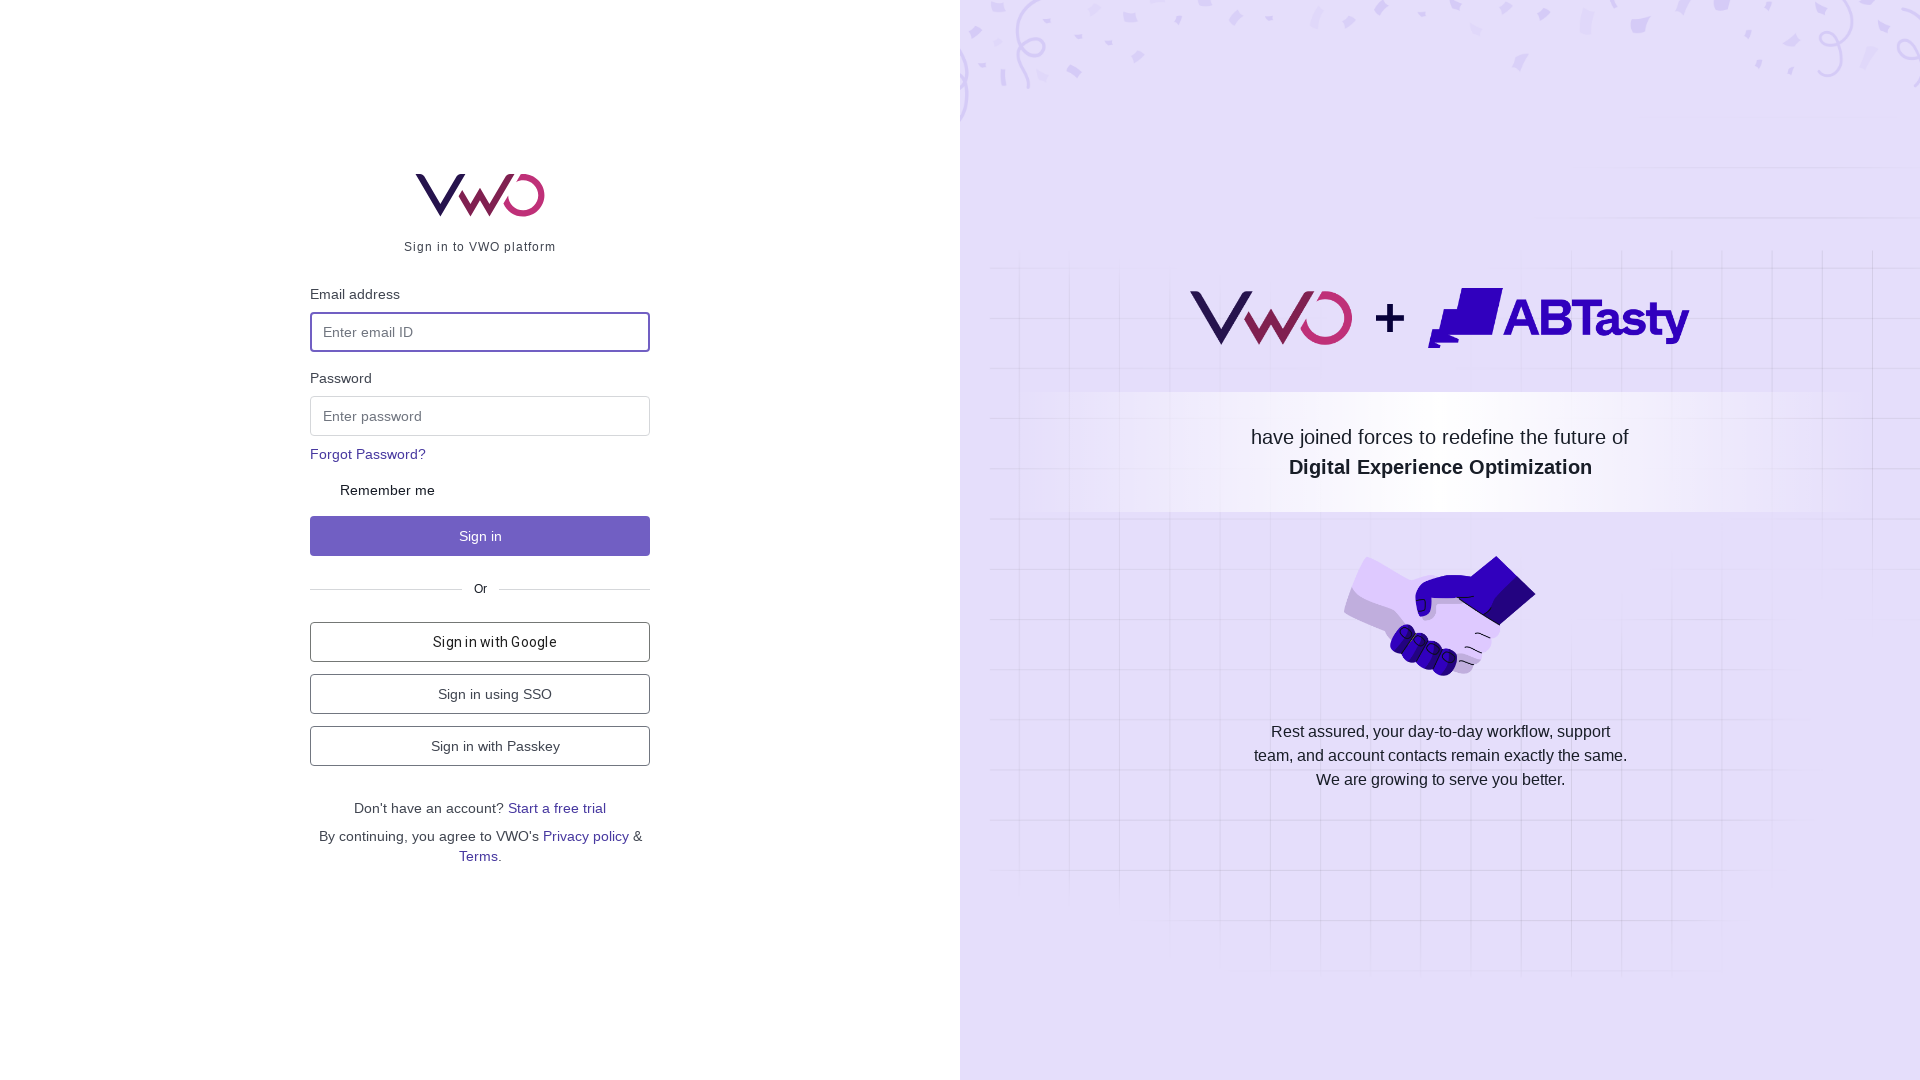

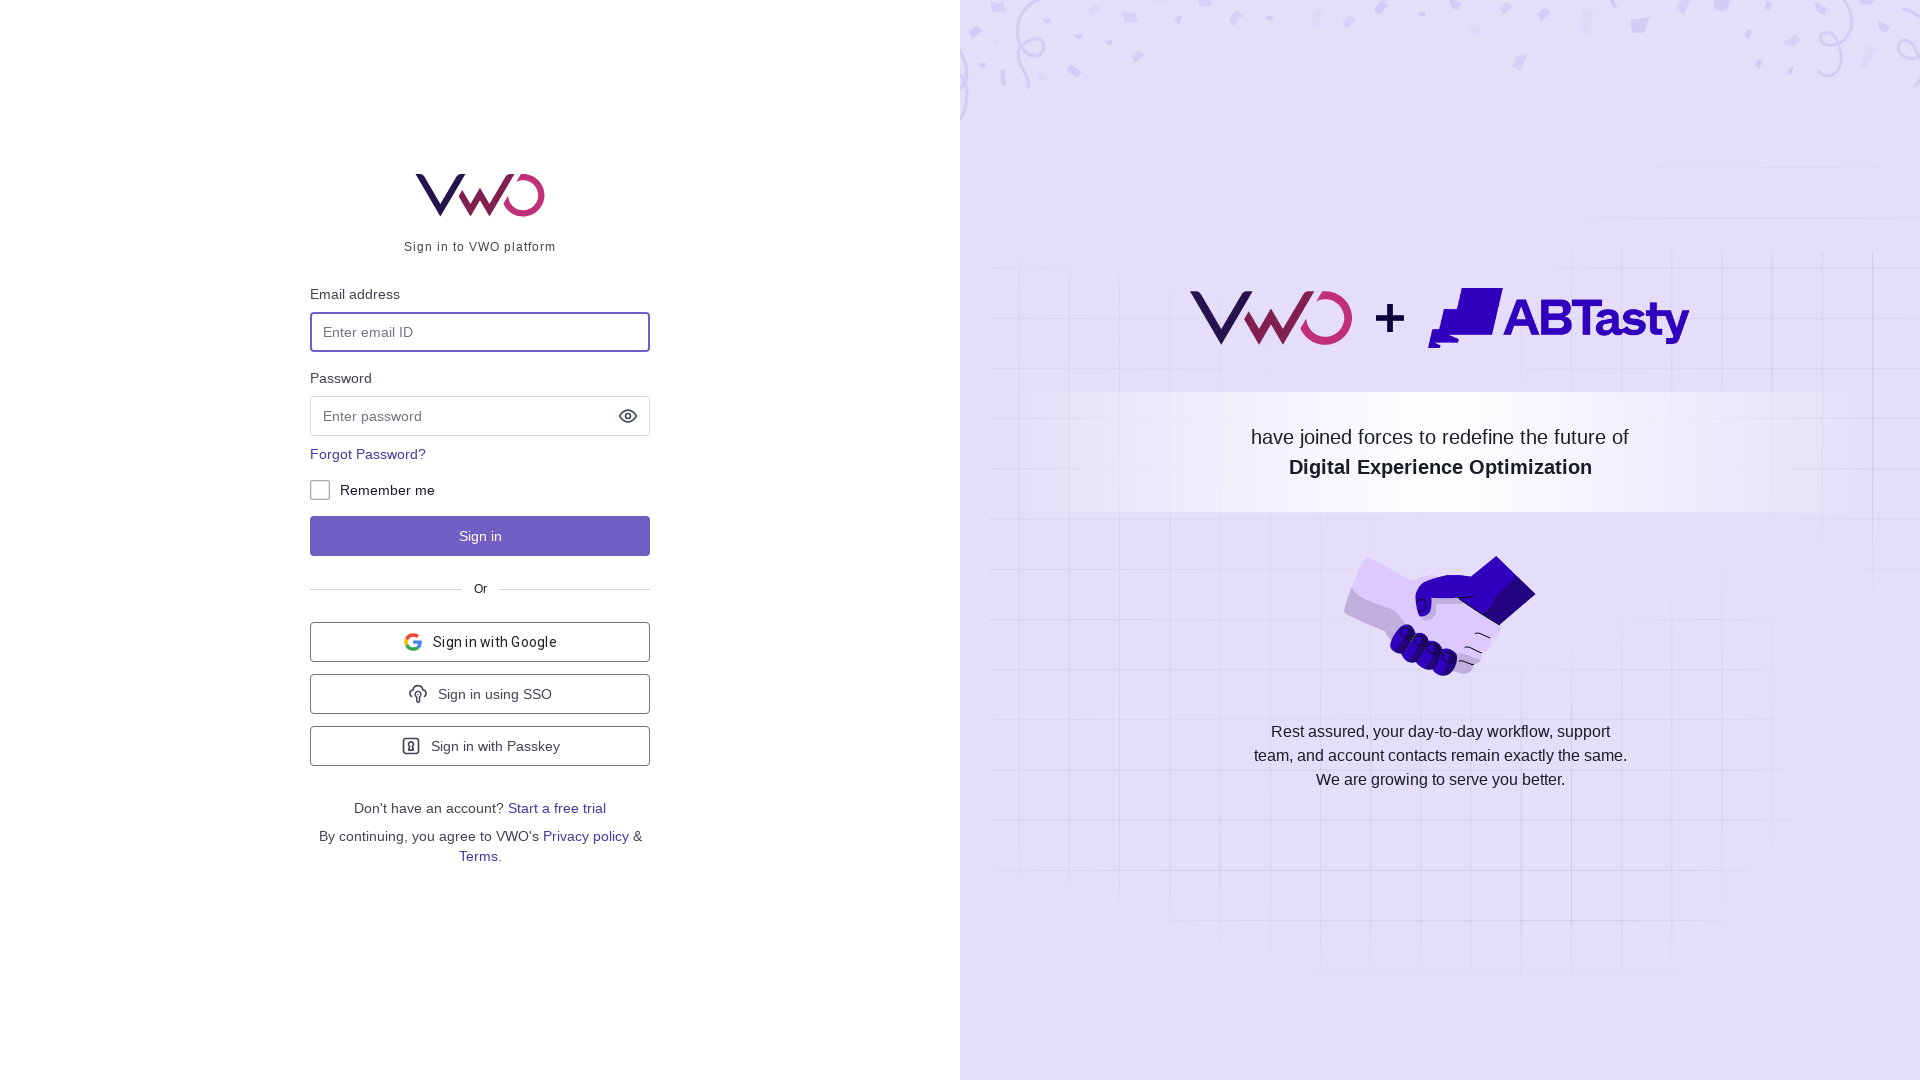